Navigates to the Applitools demo app login page and clicks the log-in button to access the app page.

Starting URL: https://demo.applitools.com

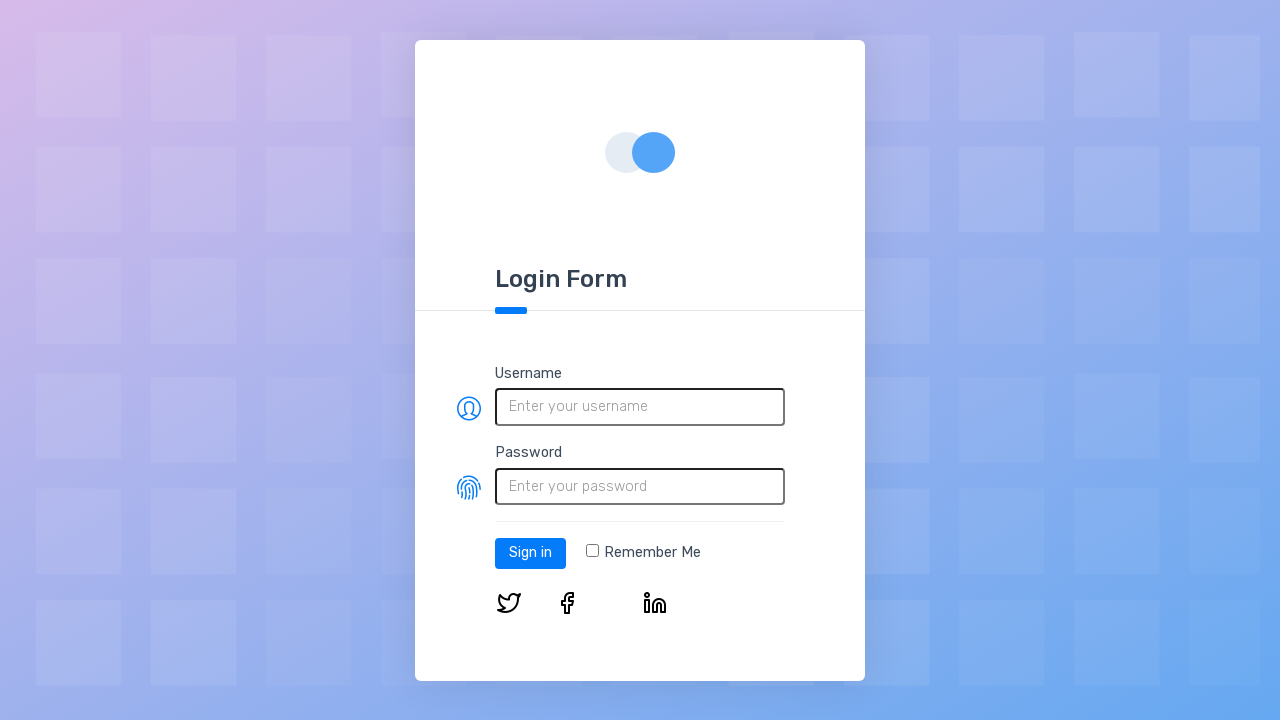

Navigated to Applitools demo app login page
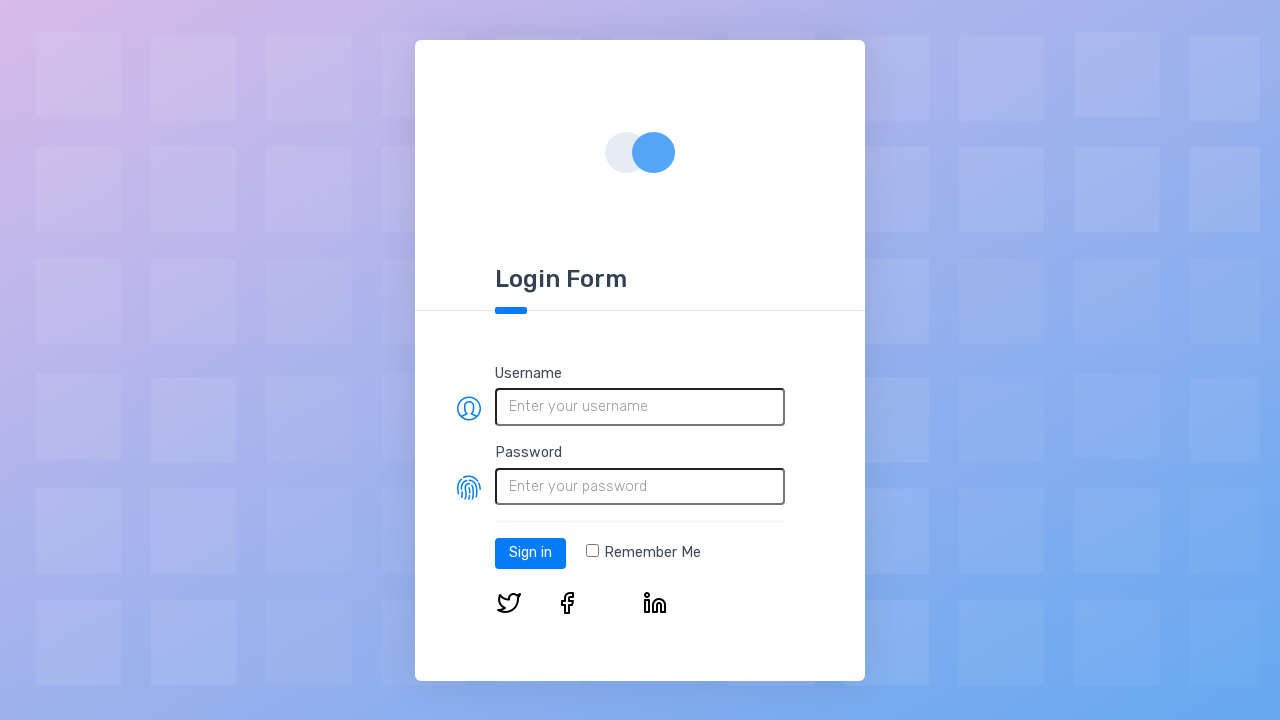

Login button appeared on the page
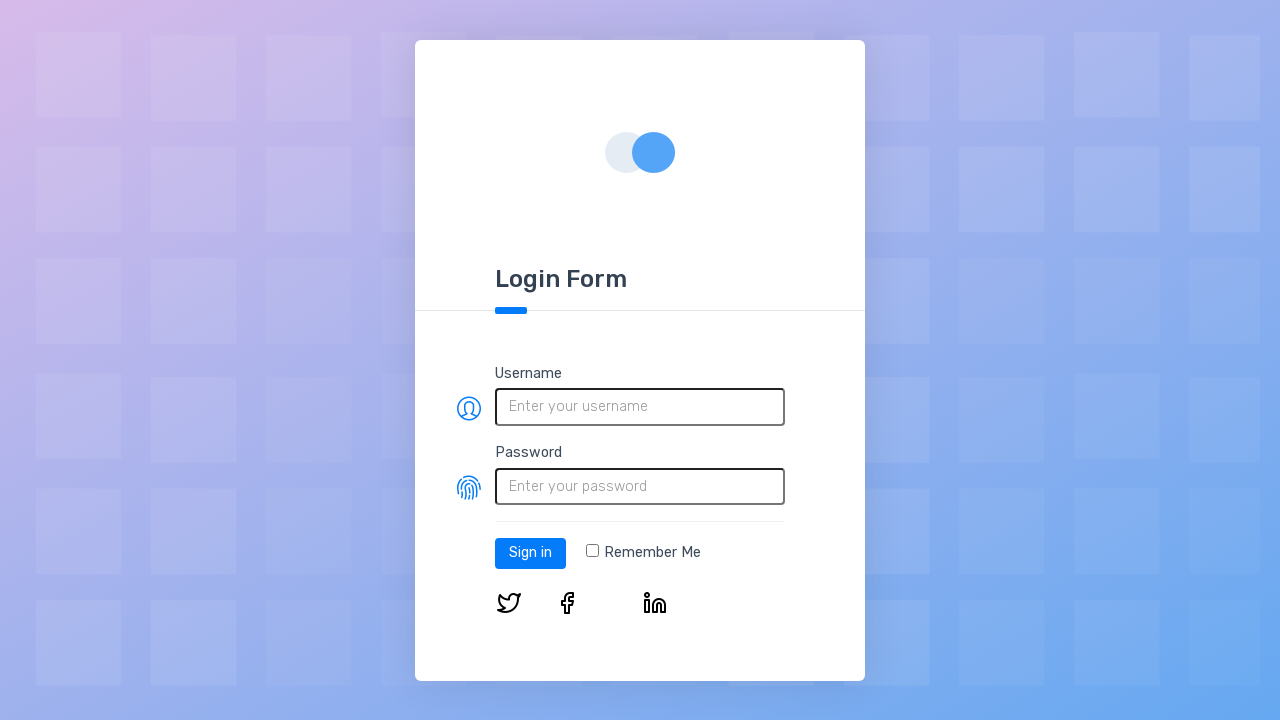

Clicked the log-in button to access the app at (530, 553) on #log-in
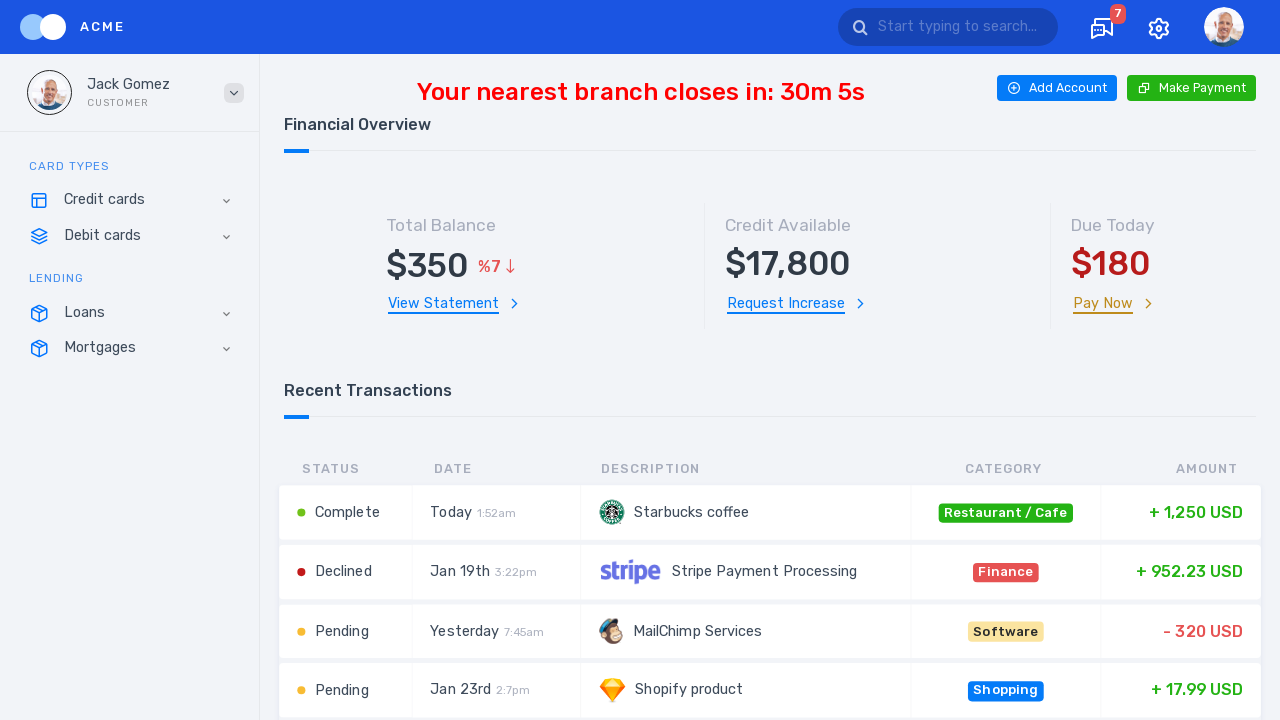

App page loaded successfully after login
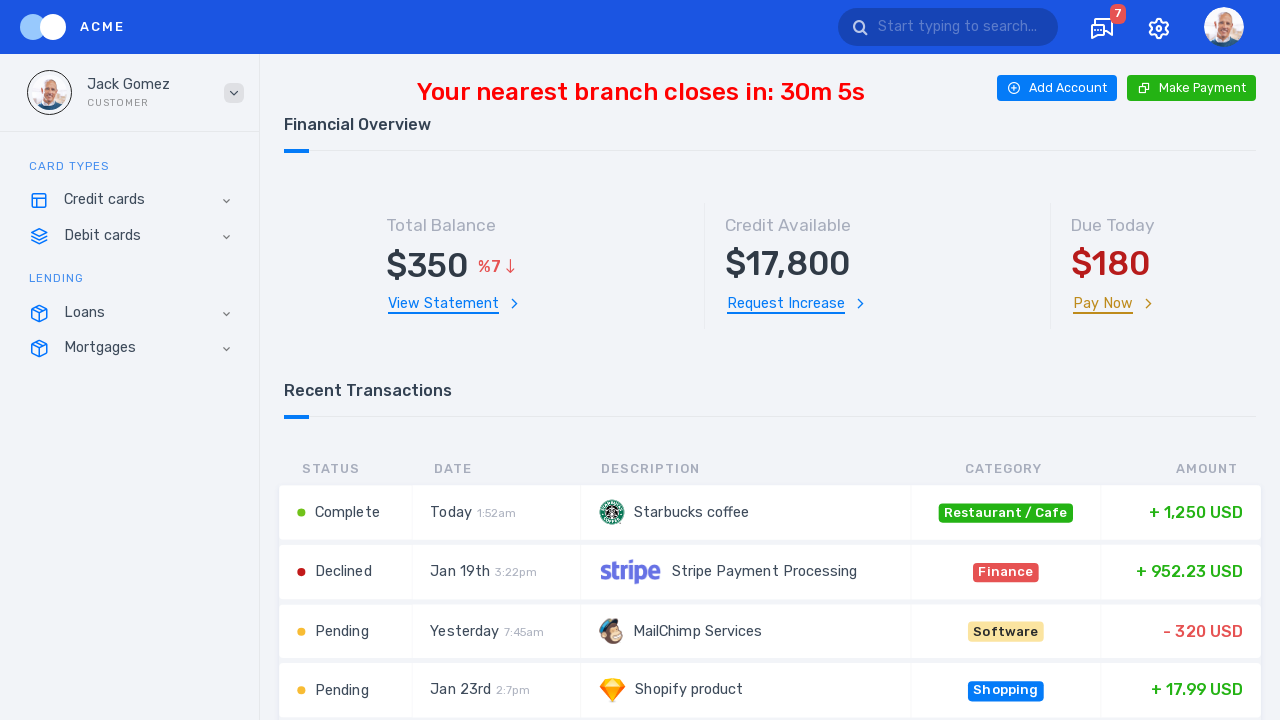

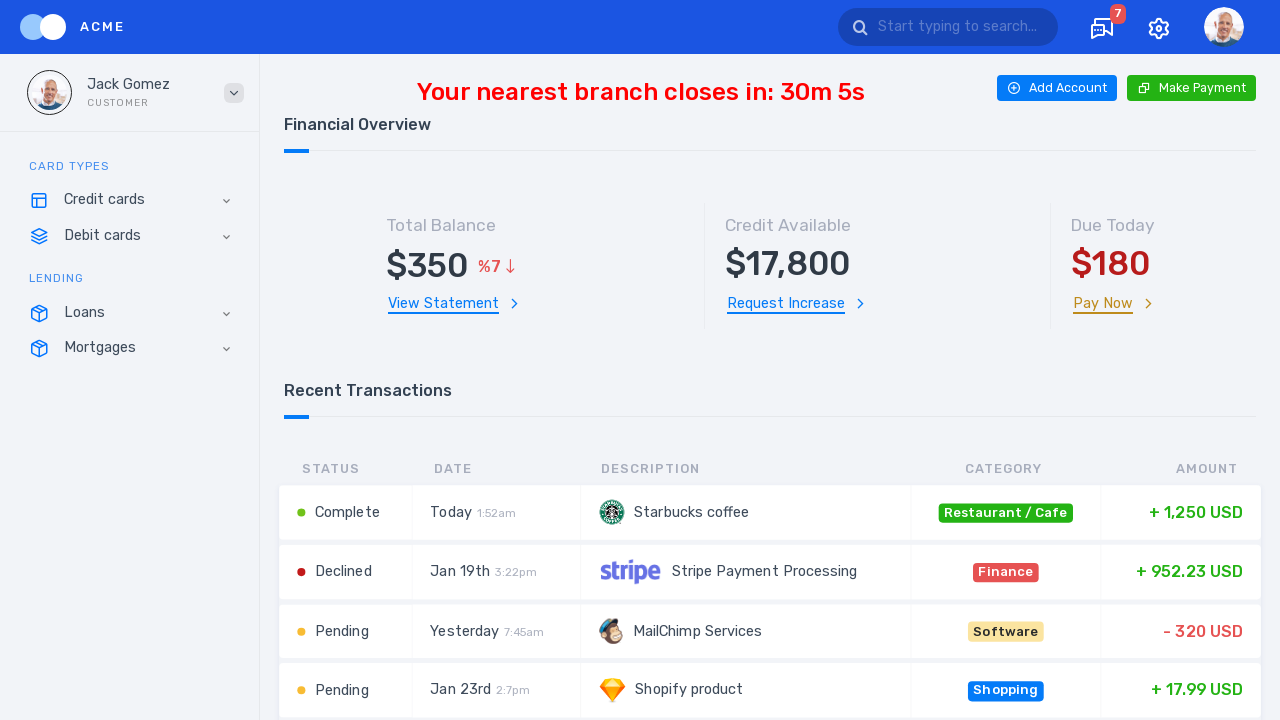